Tests A/B test opt-out by first navigating to the homepage, adding an opt-out cookie, then navigating to the A/B test page and verifying the page shows "No A/B Test".

Starting URL: http://the-internet.herokuapp.com

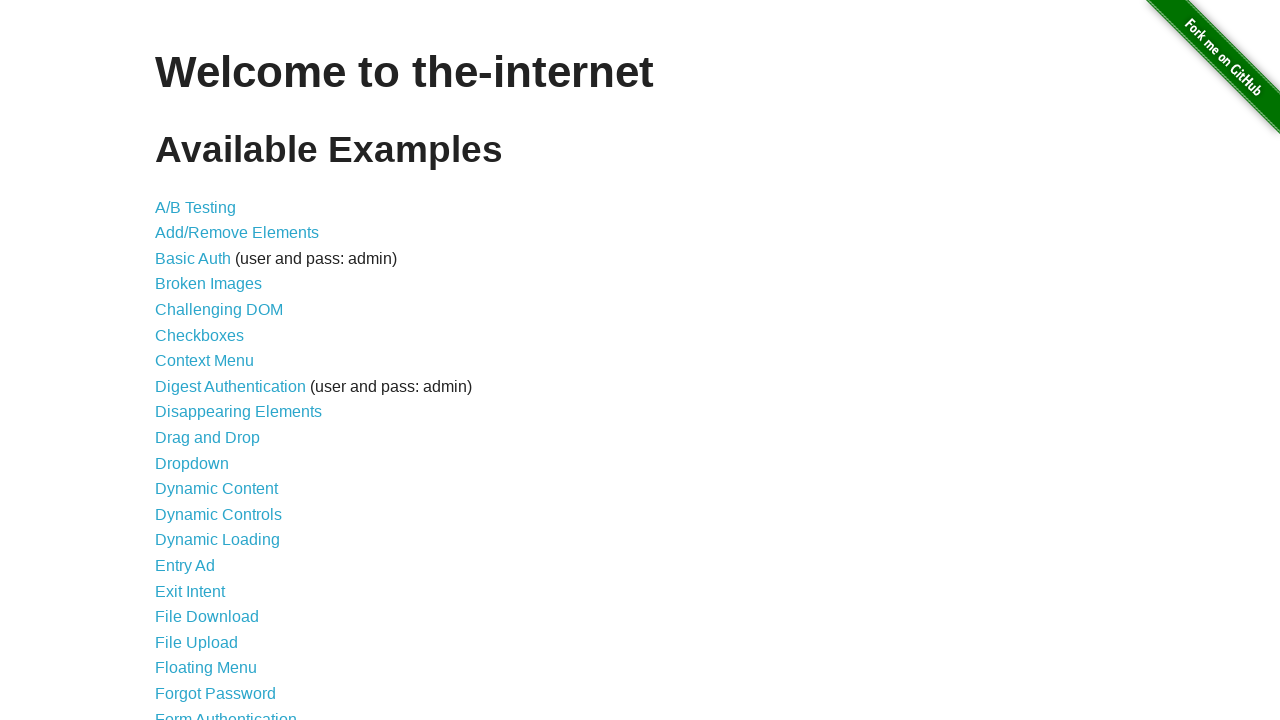

Added optimizelyOptOut cookie to opt out of A/B test
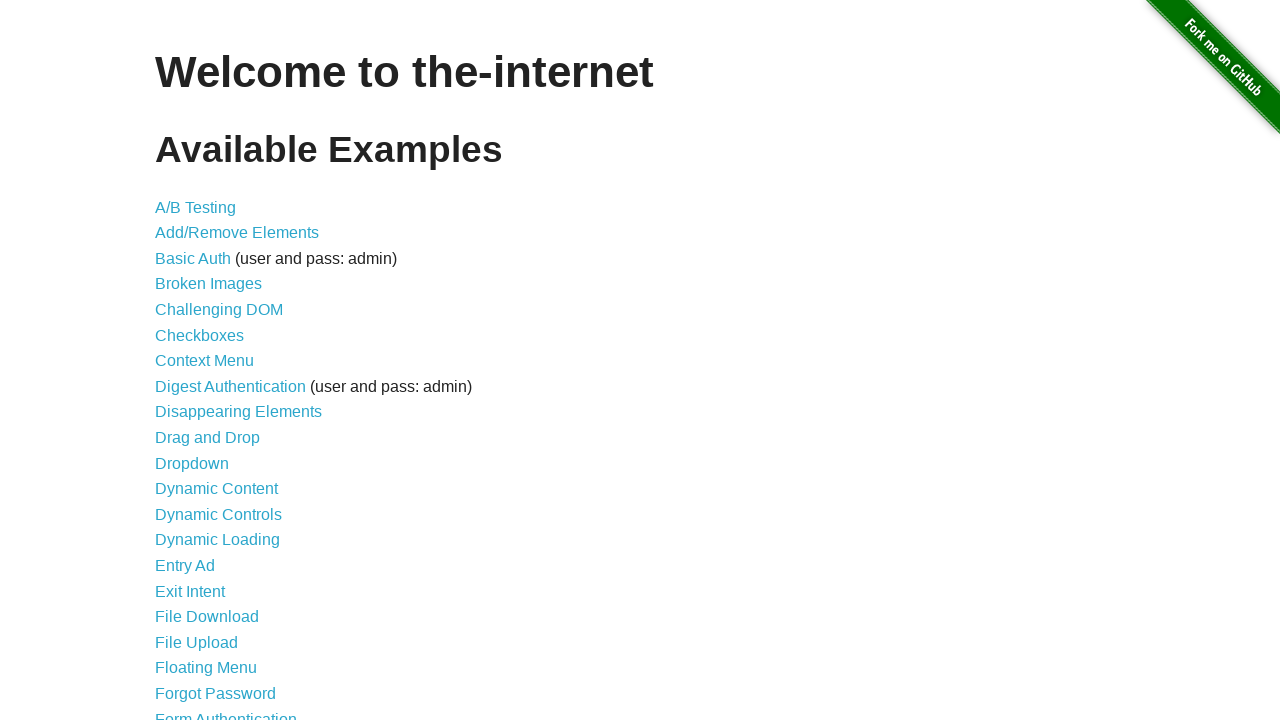

Navigated to A/B test page at http://the-internet.herokuapp.com/abtest
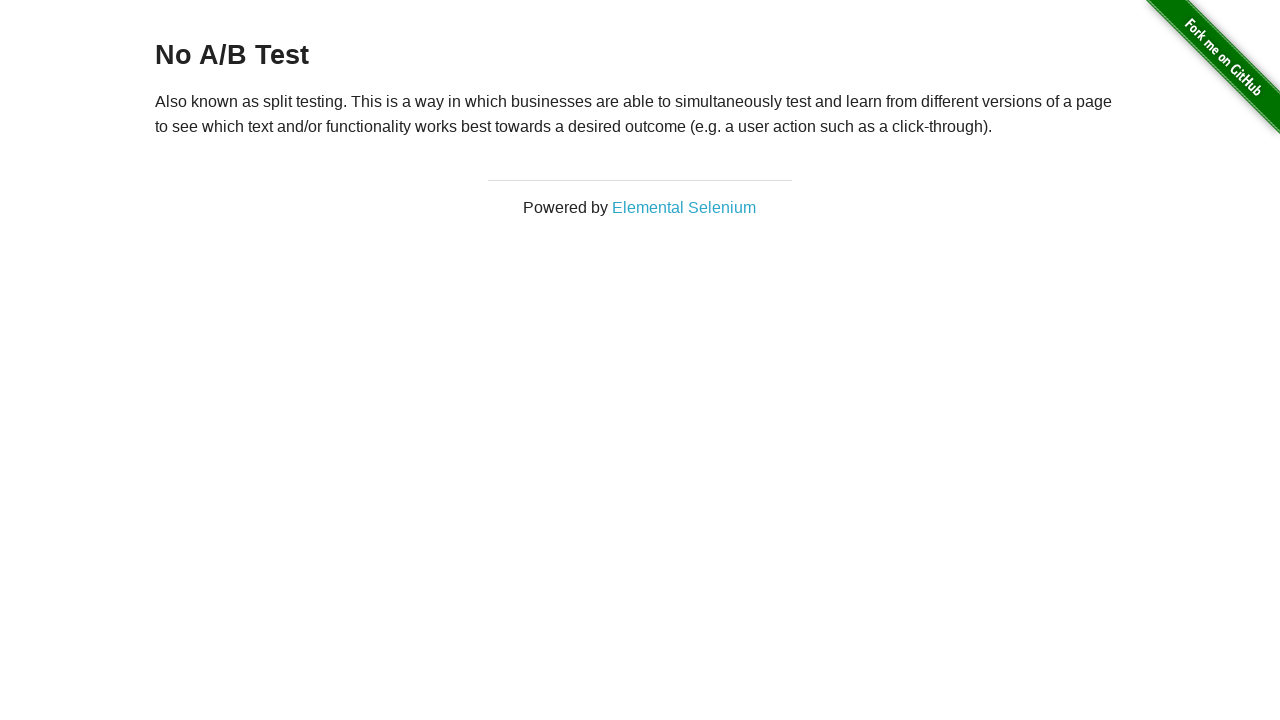

Retrieved heading text from page
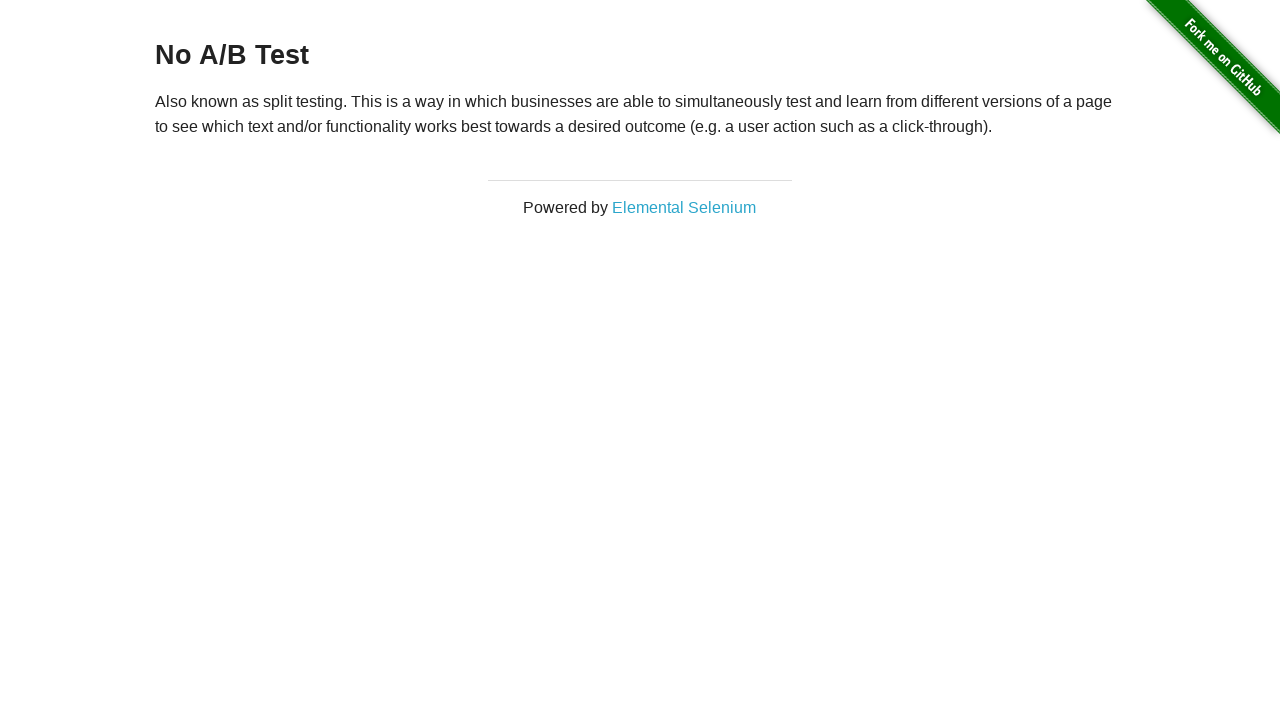

Verified heading displays 'No A/B Test' confirming opt-out cookie is working
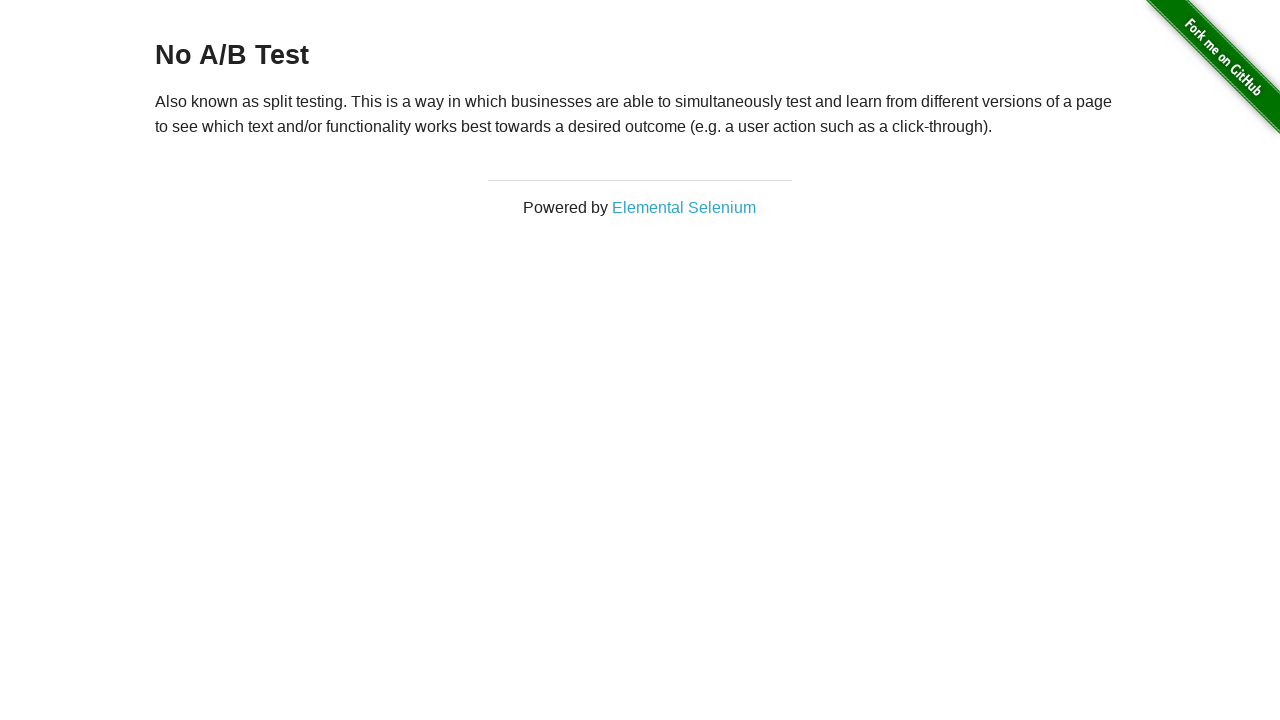

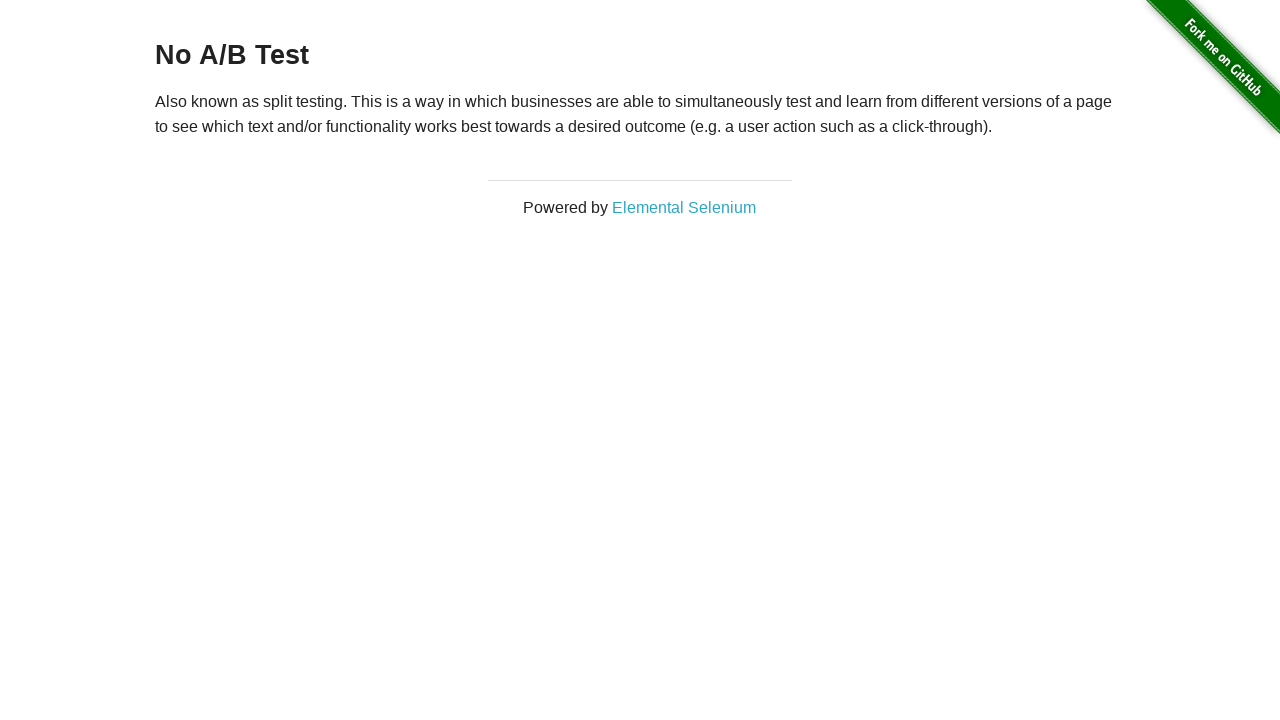